Clicks the confirmation alert button, dismisses it, and verifies the cancel result message

Starting URL: https://demoqa.com/alerts

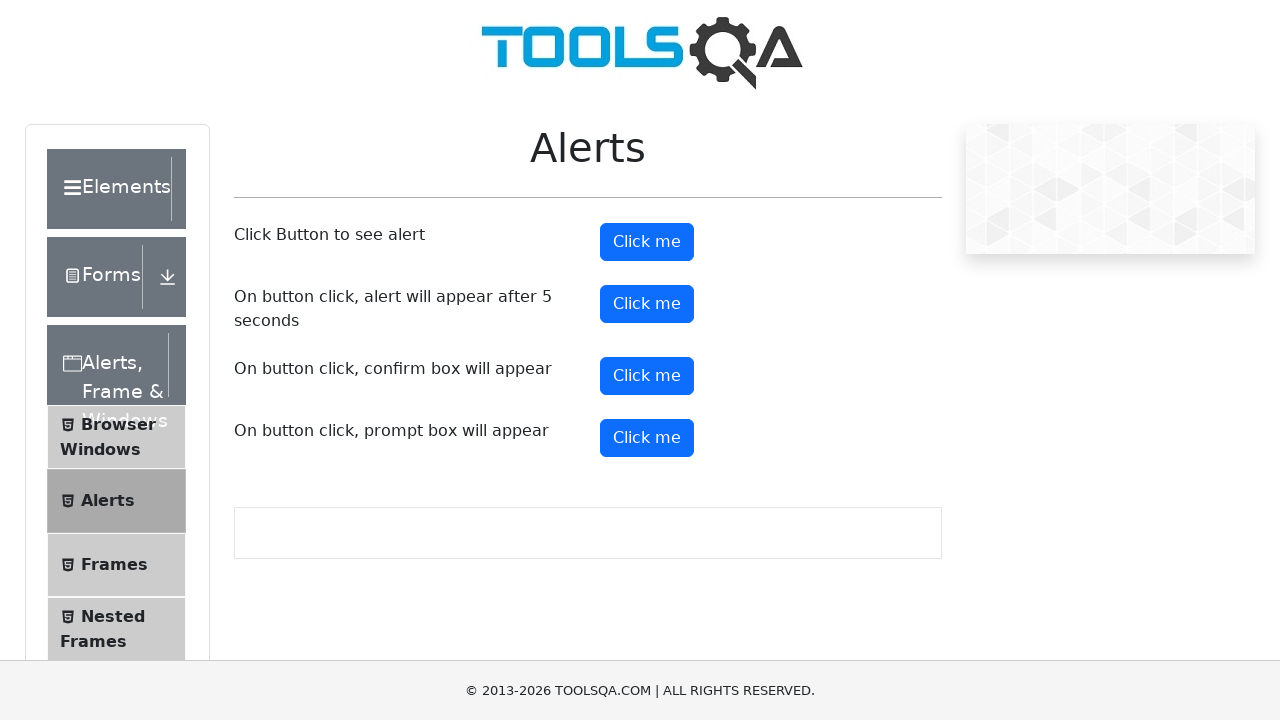

Set up dialog handler to dismiss confirmation alerts
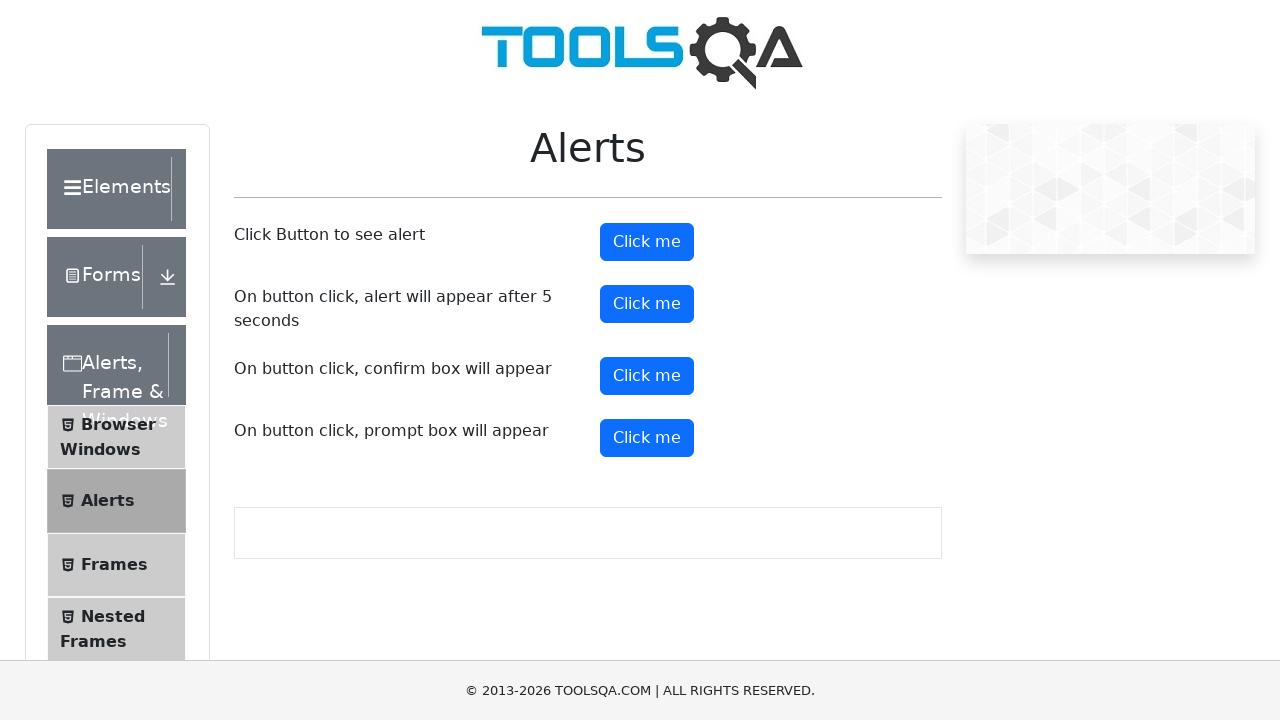

Clicked the confirmation alert button at (647, 376) on #confirmButton
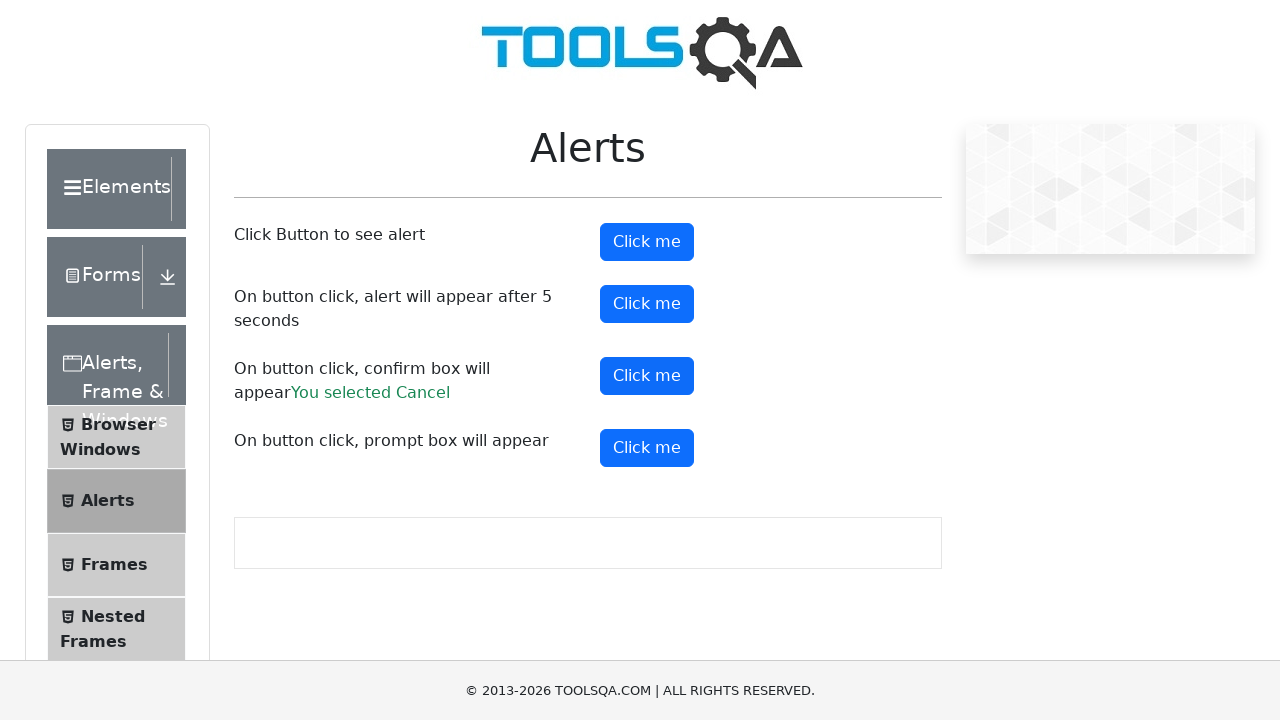

Confirmation result message appeared
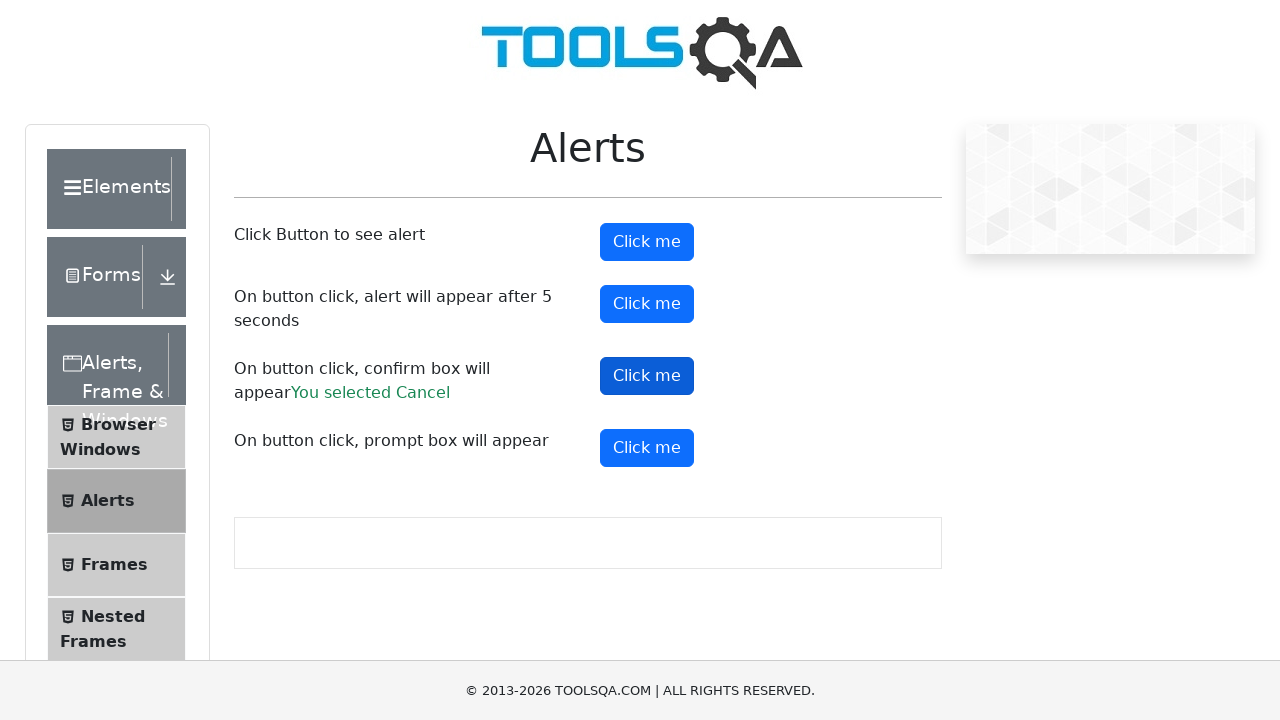

Retrieved confirmation result text
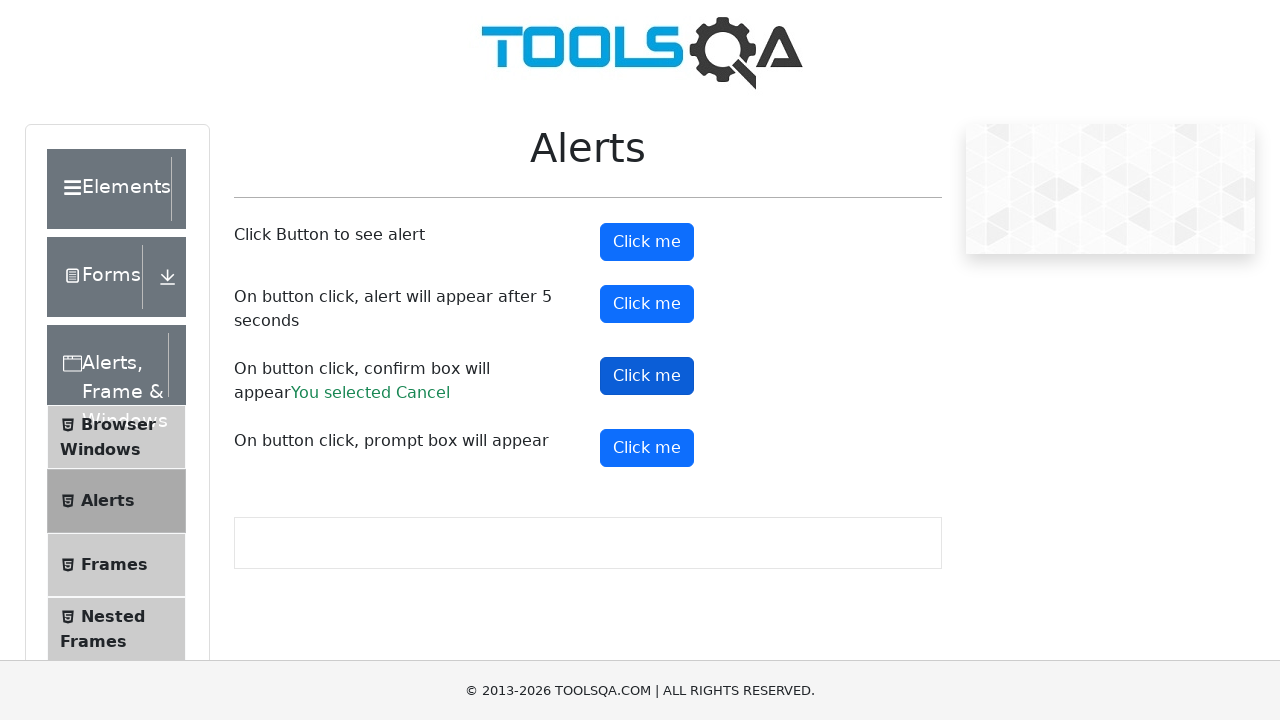

Verified result text matches 'You selected Cancel'
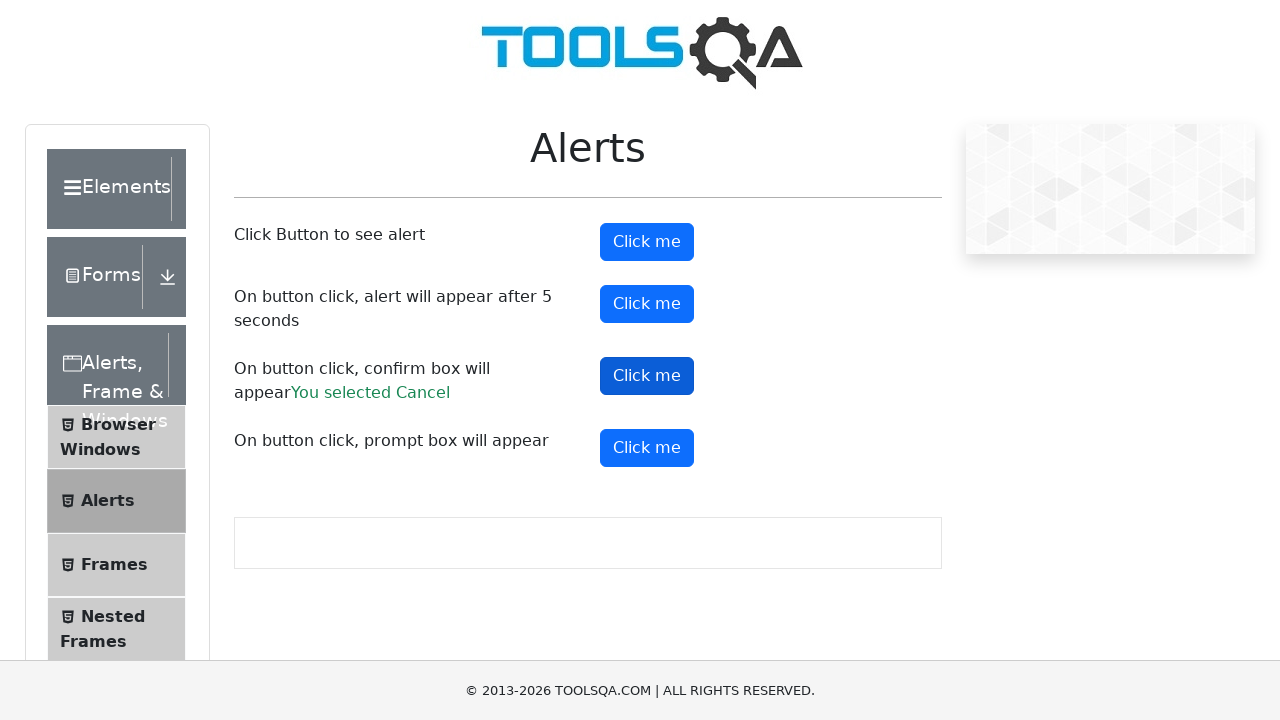

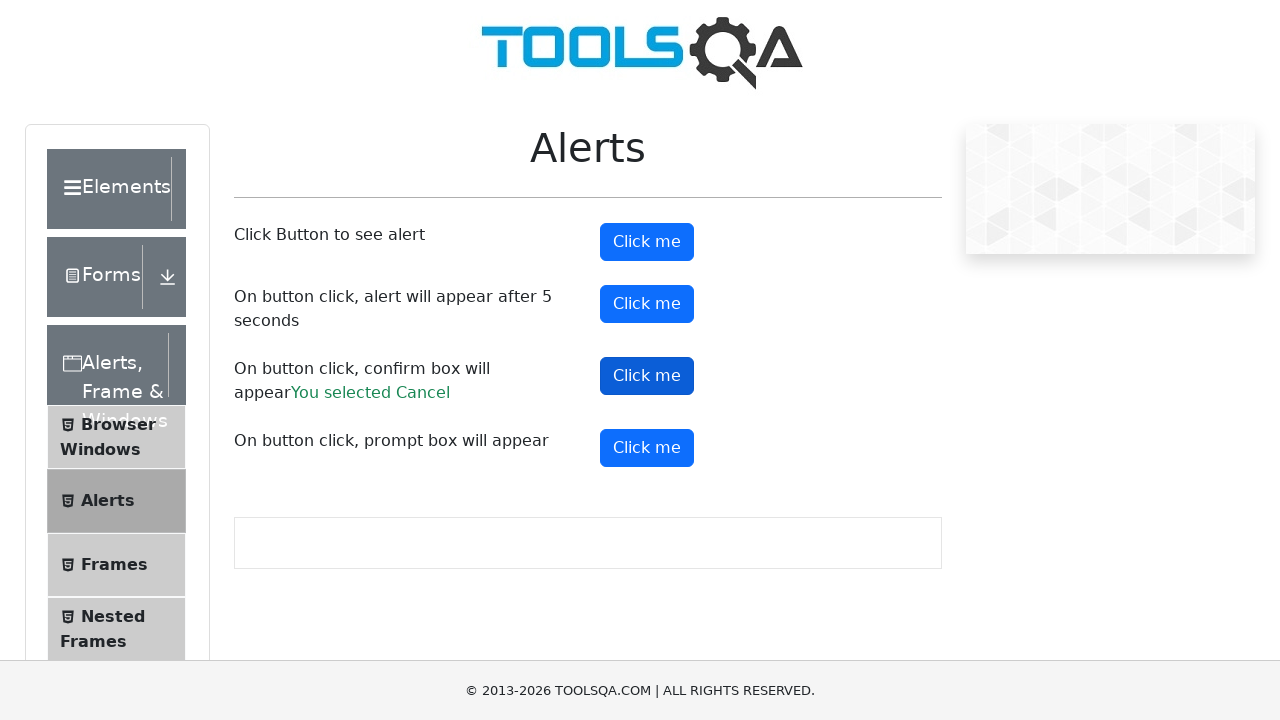